Tests multiple browser window handling by navigating to a page that opens a new window, switching between the parent and child windows, and verifying content in each window.

Starting URL: https://the-internet.herokuapp.com/

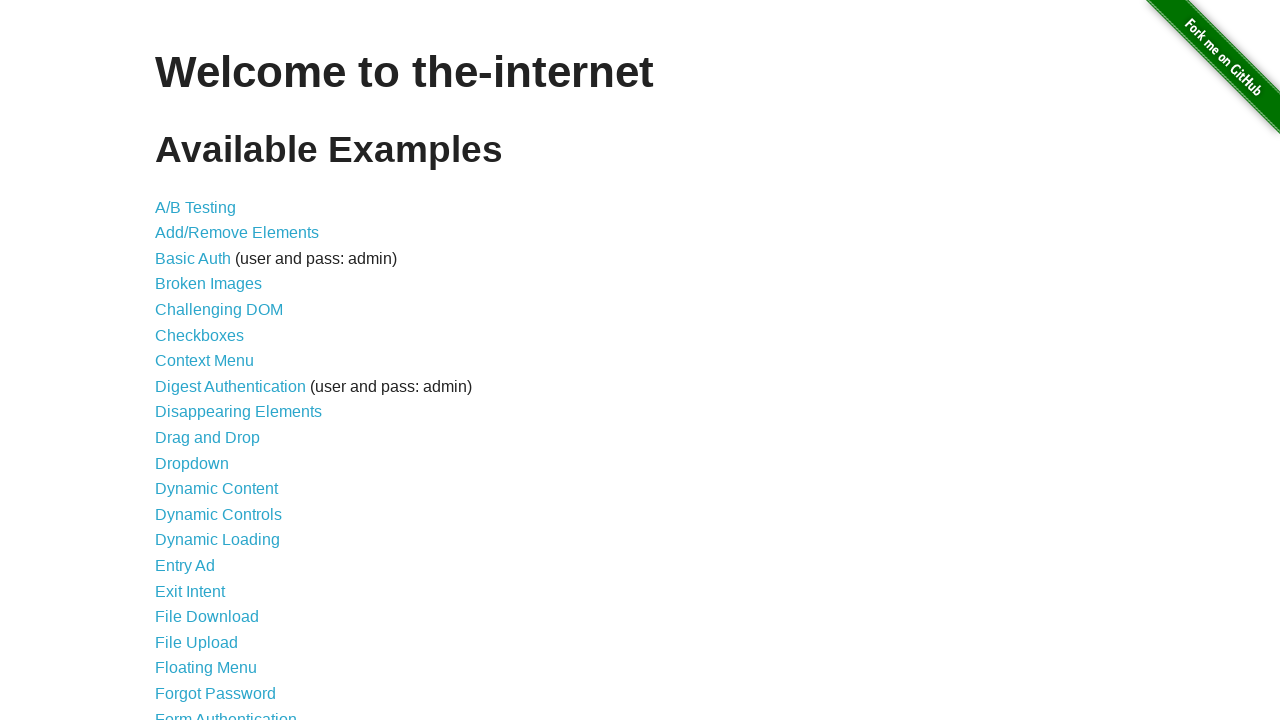

Clicked on 'Multiple Windows' link at (218, 369) on a[href='/windows']
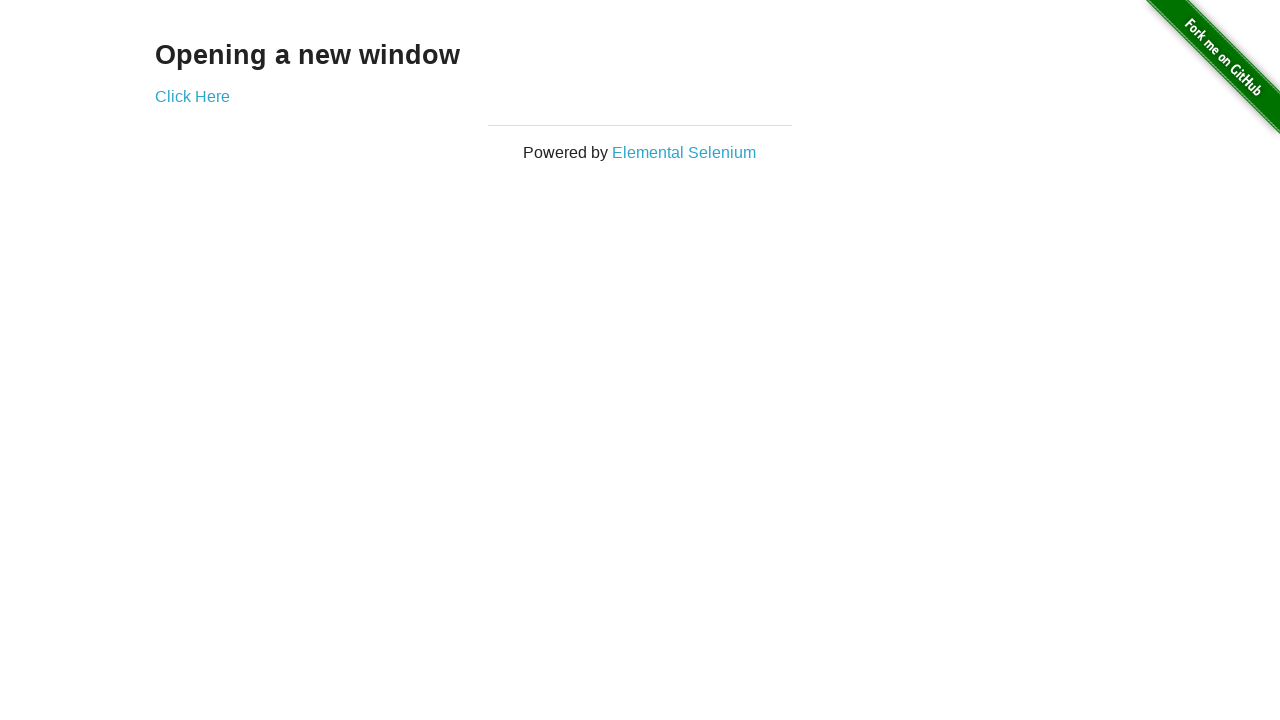

Clicked 'Click Here' link to open new window at (192, 96) on a[href='/windows/new']
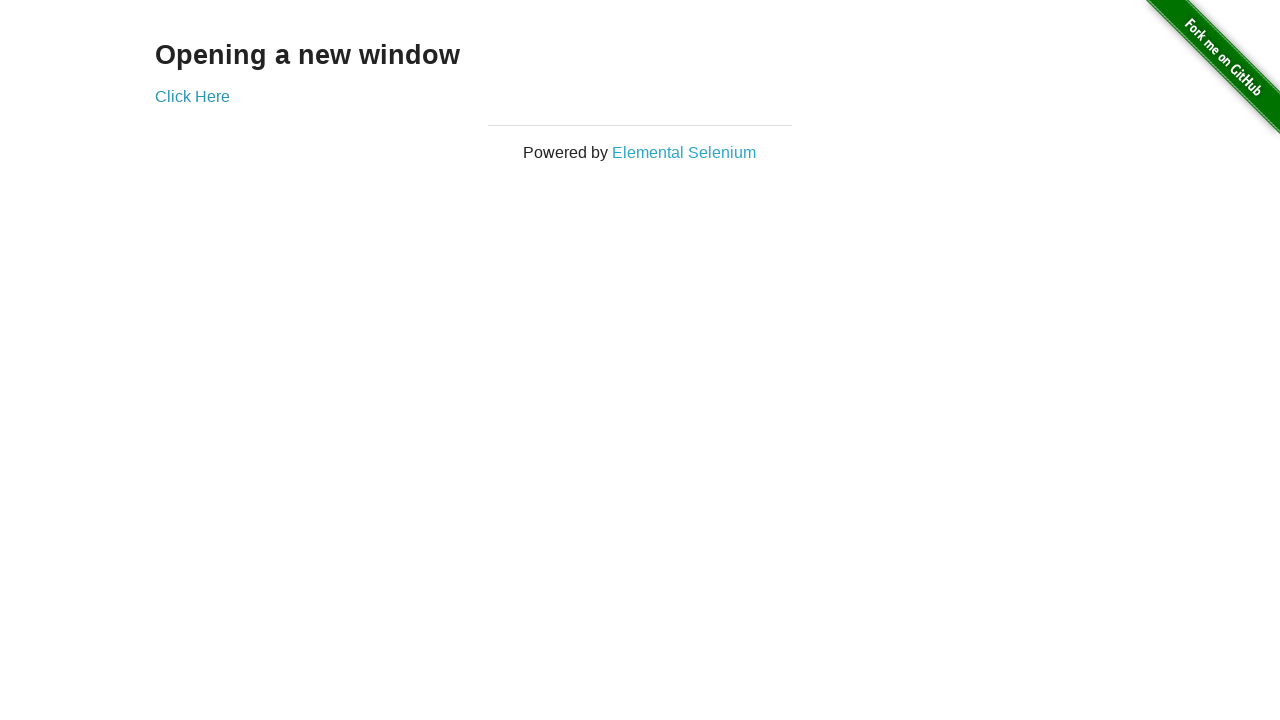

Captured new child window page object
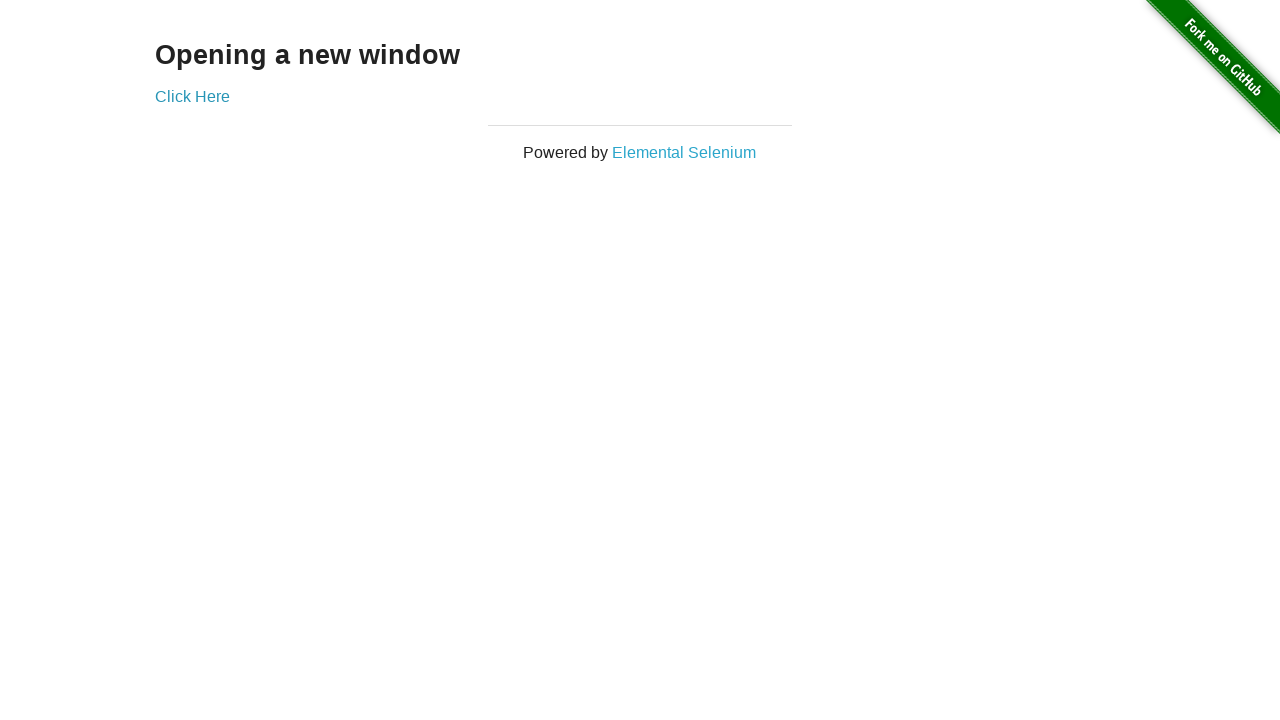

Child window loaded and h3 element is visible
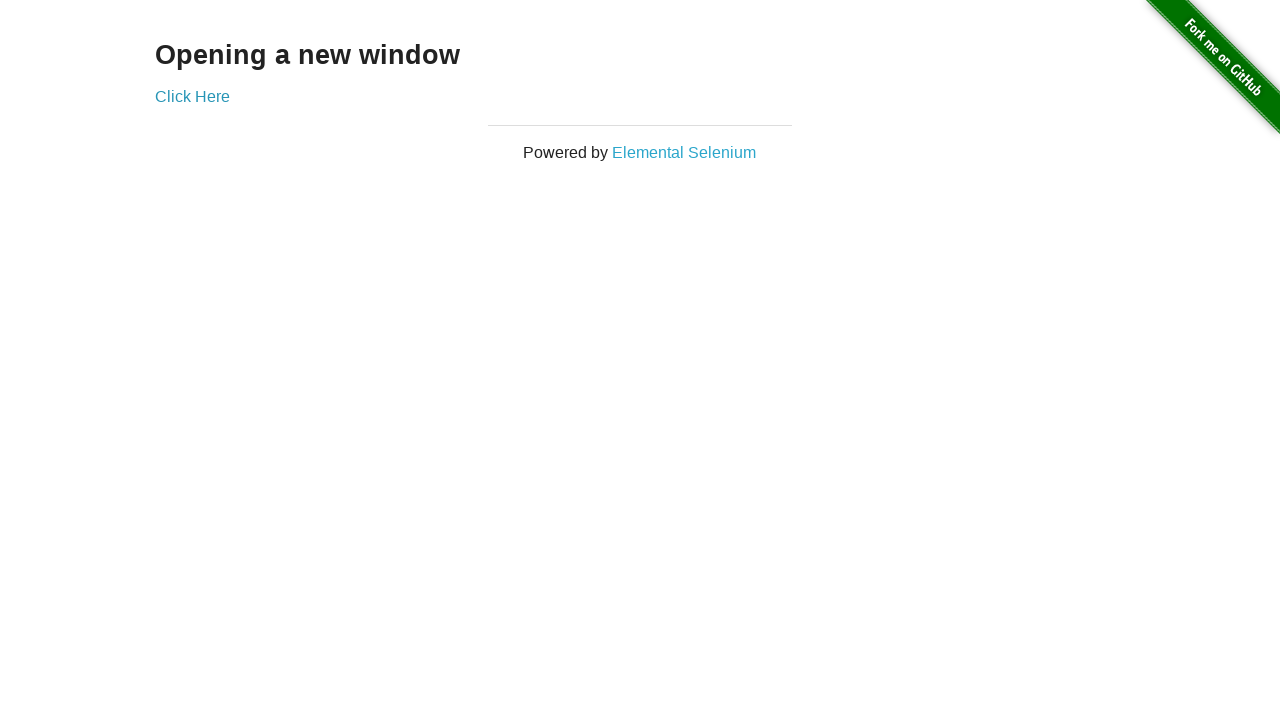

Retrieved child window h3 text content: 'New Window'
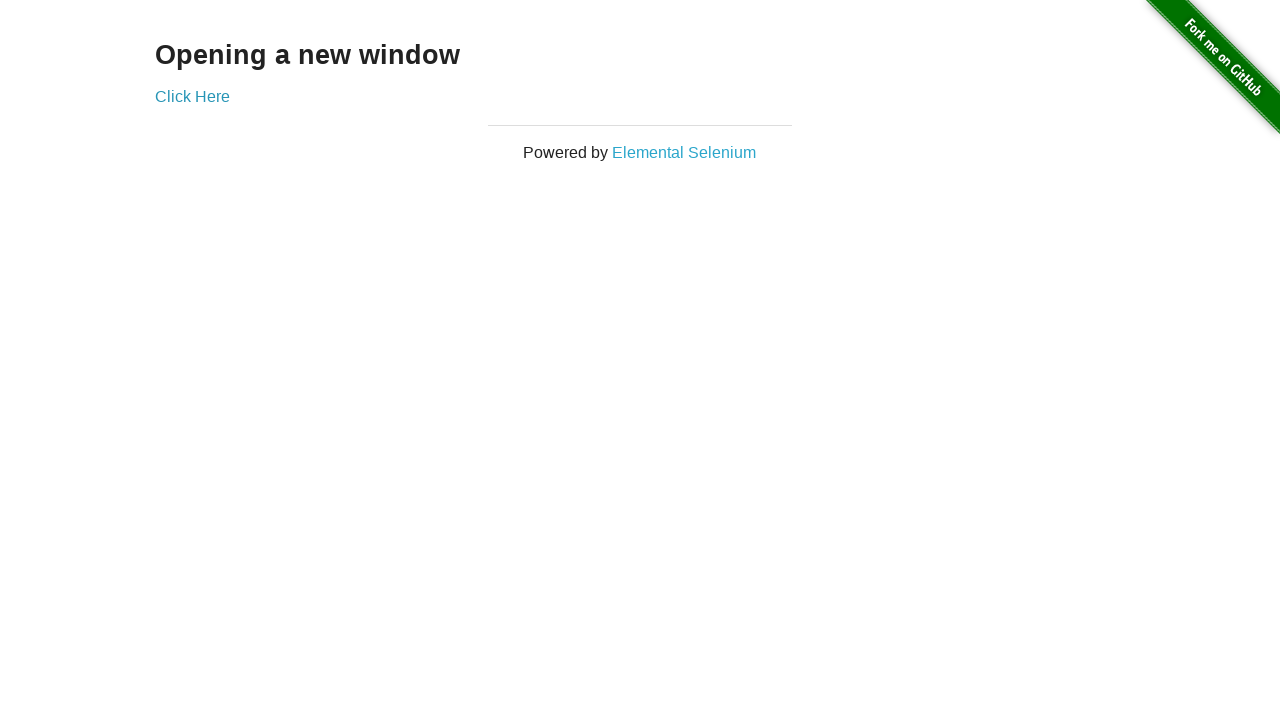

Switched back to parent window
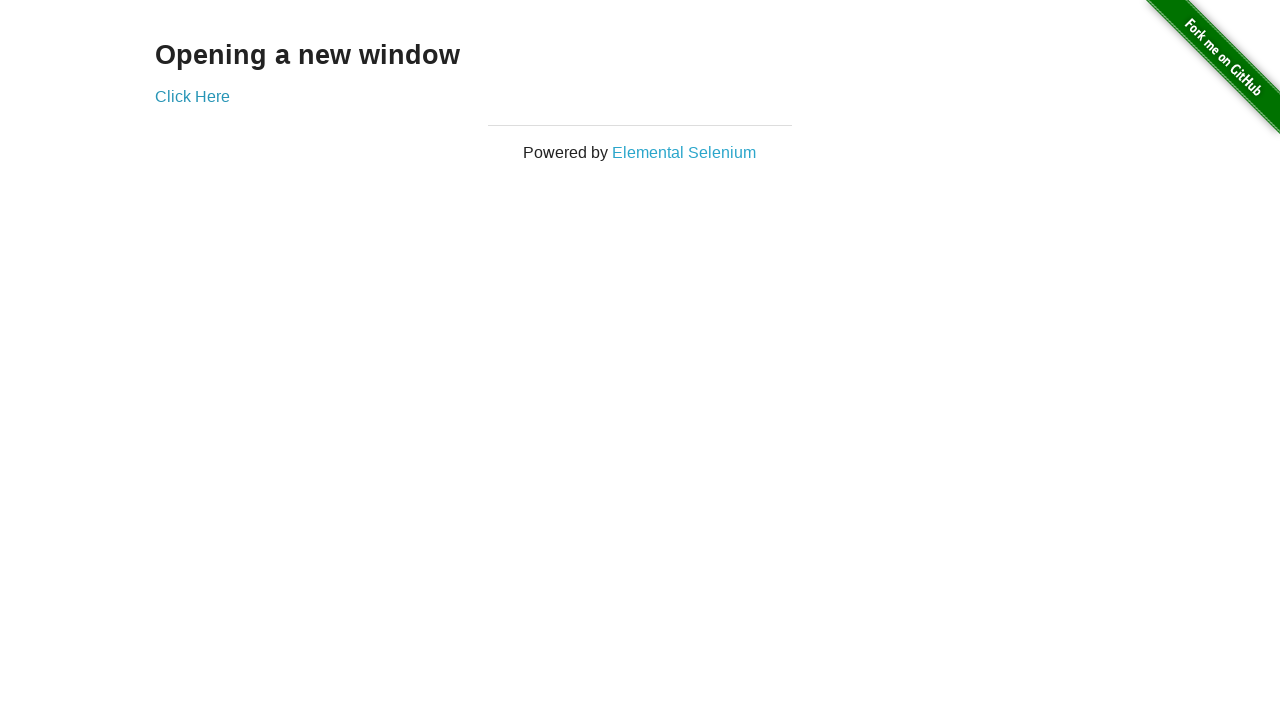

Retrieved parent window h3 text content: 'Opening a new window'
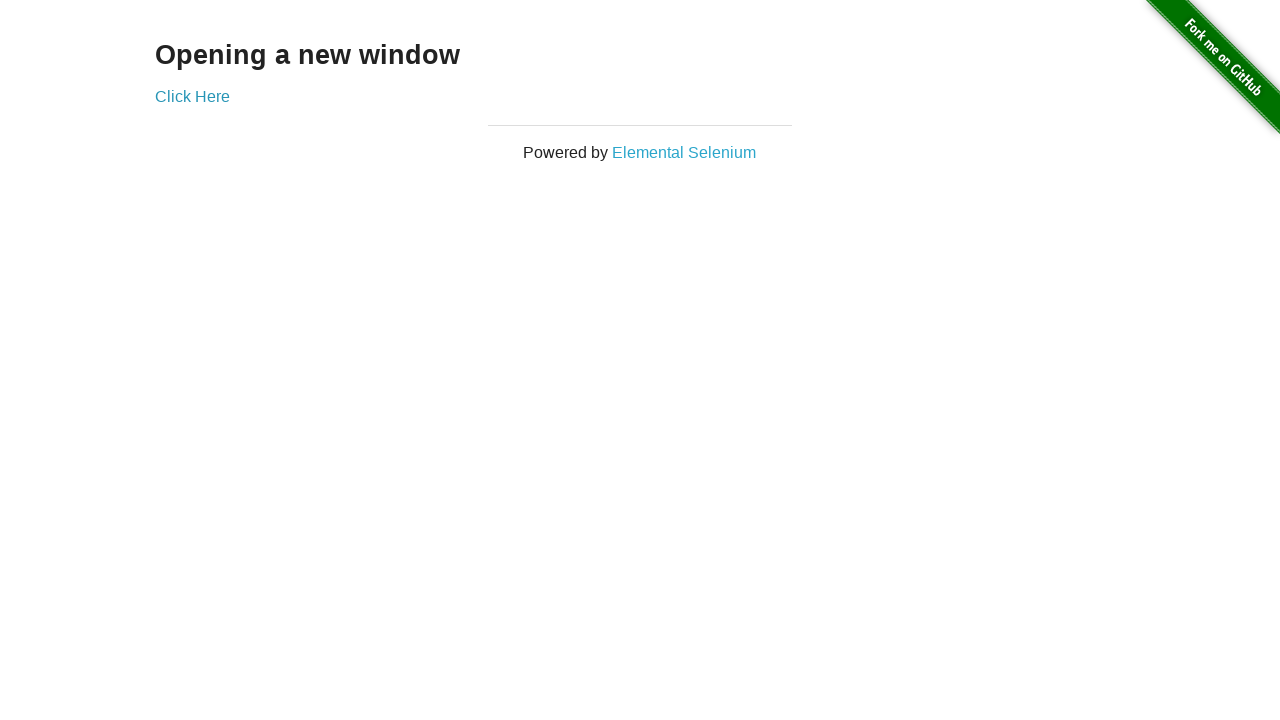

Closed child window
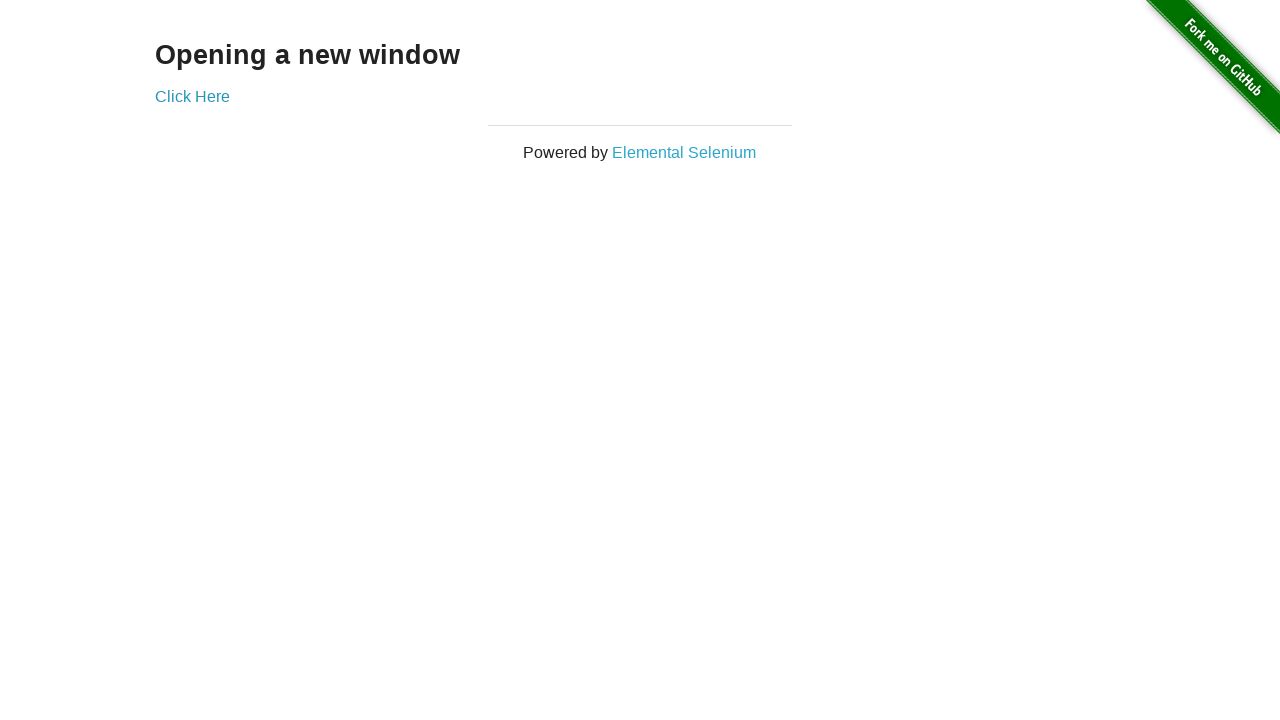

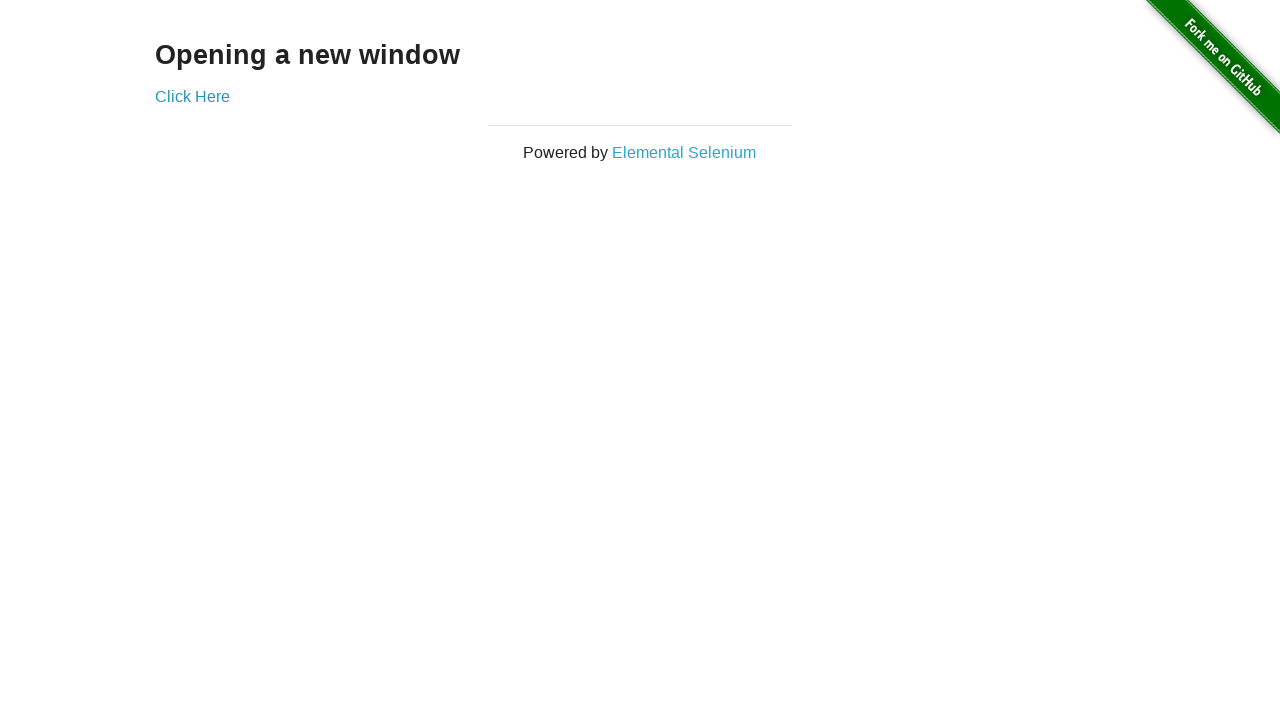